Tests the search functionality by entering a search query in the search field and pressing Enter to submit, then verifies the URL changes to the search results page

Starting URL: https://www.wizardpc.ba/

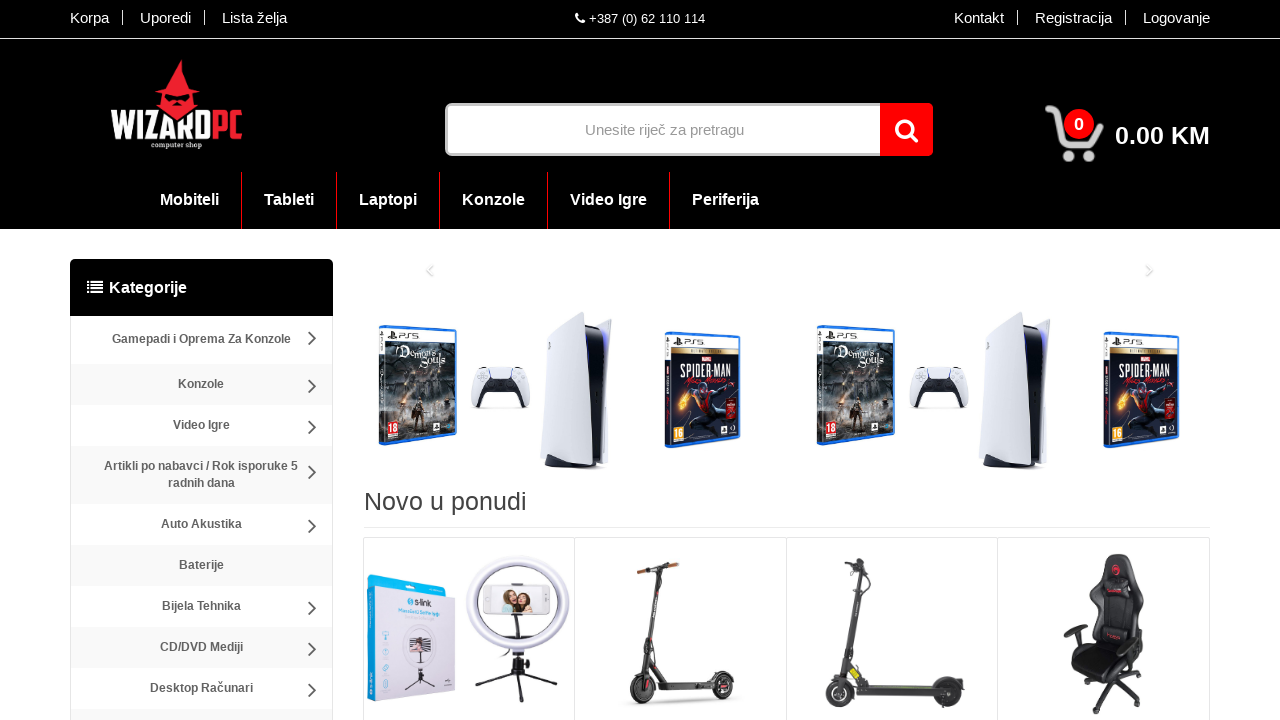

Filled search field with 'laptop' on #searchfor
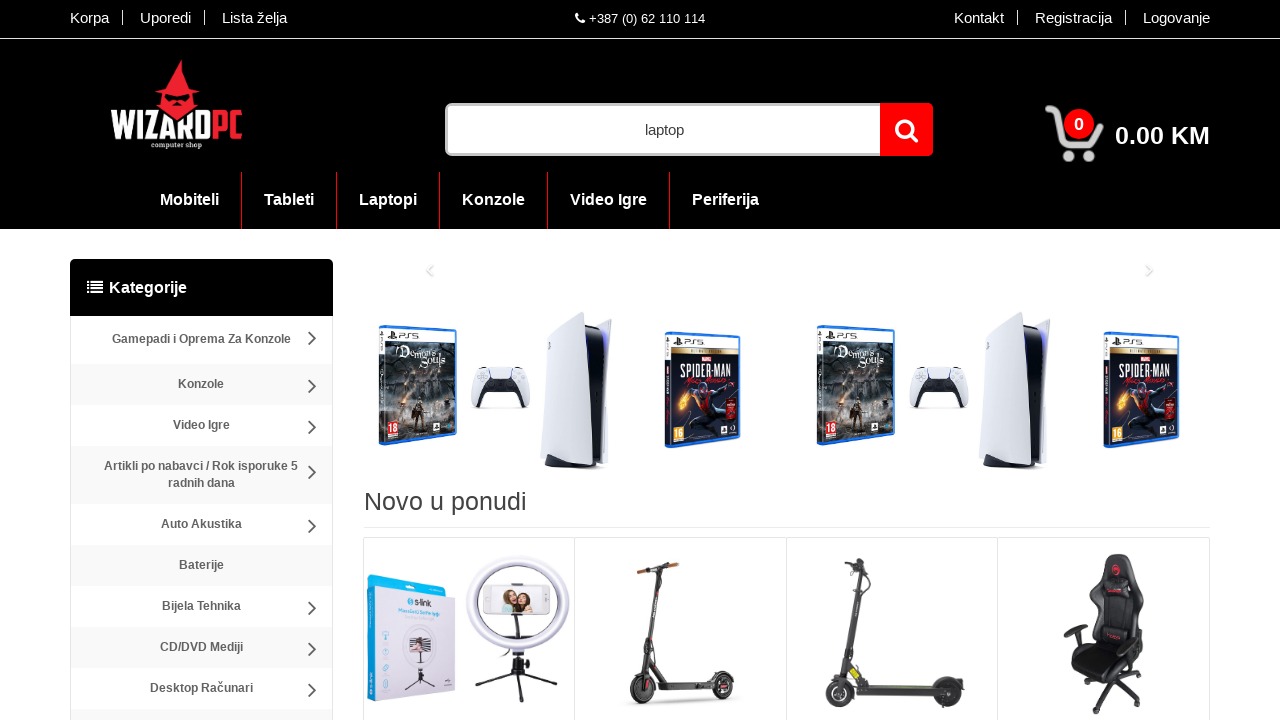

Pressed Enter to submit search query on #searchfor
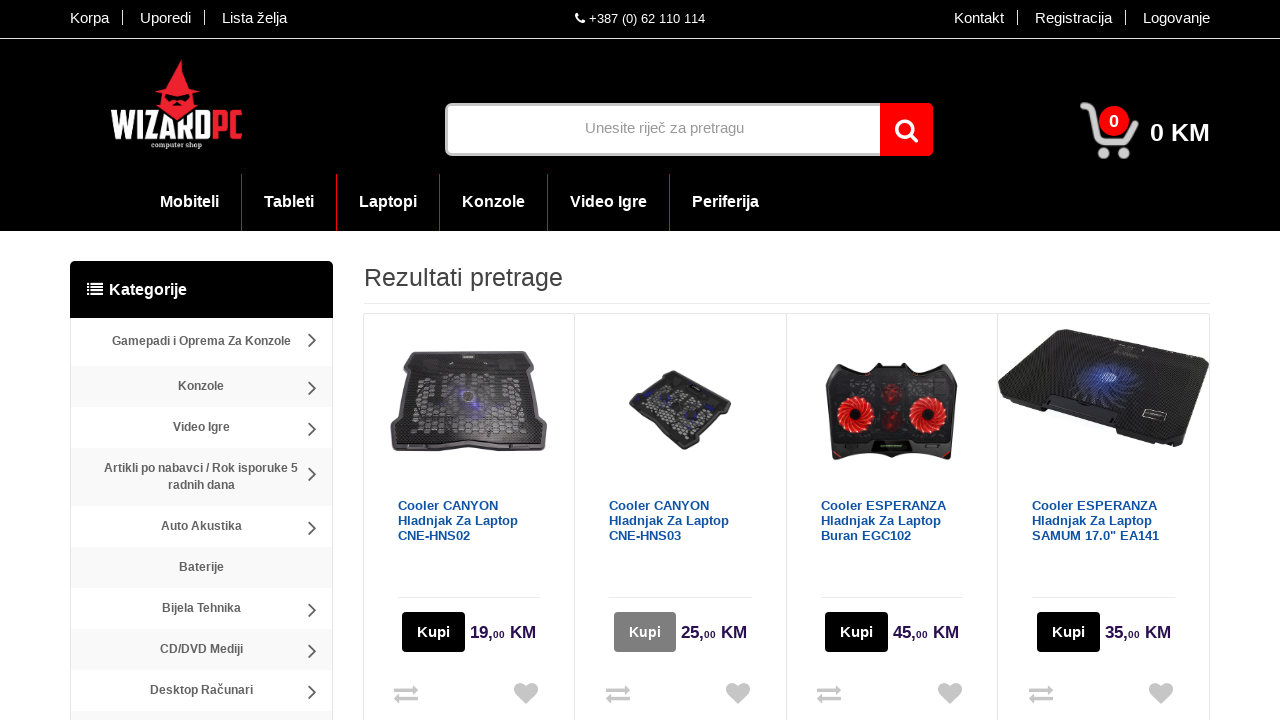

Navigated to search results page with URL containing search query
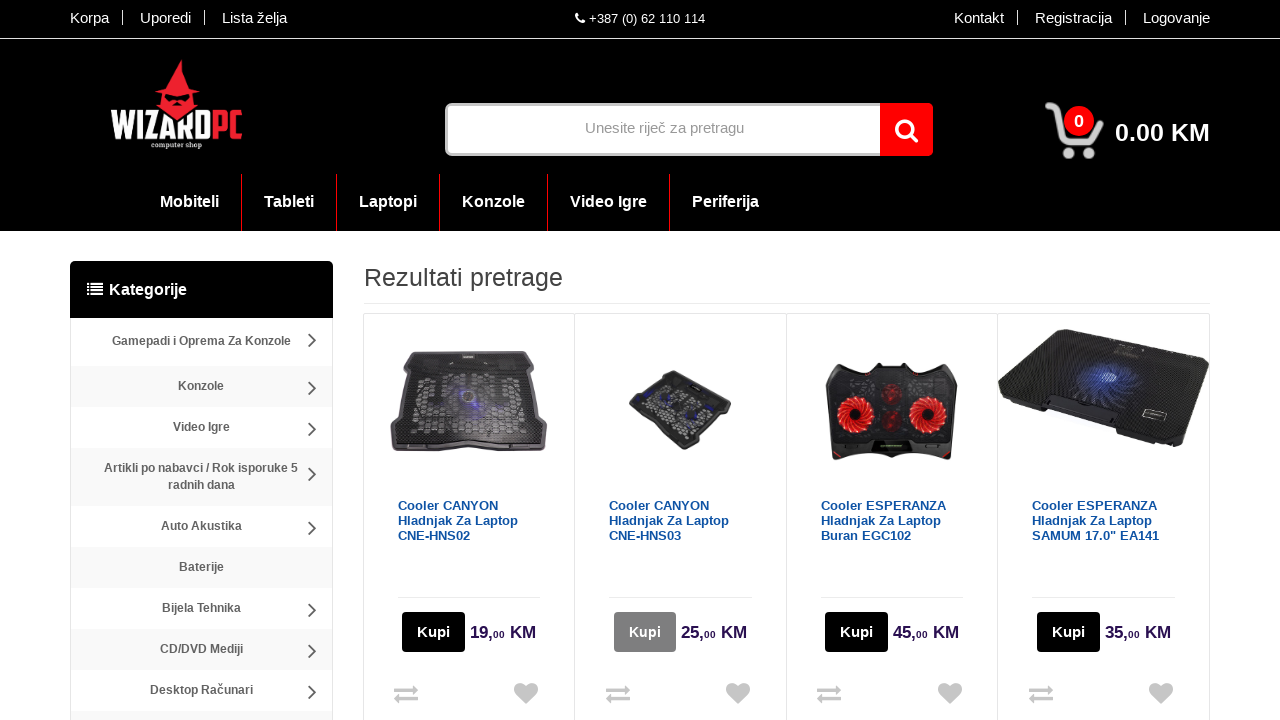

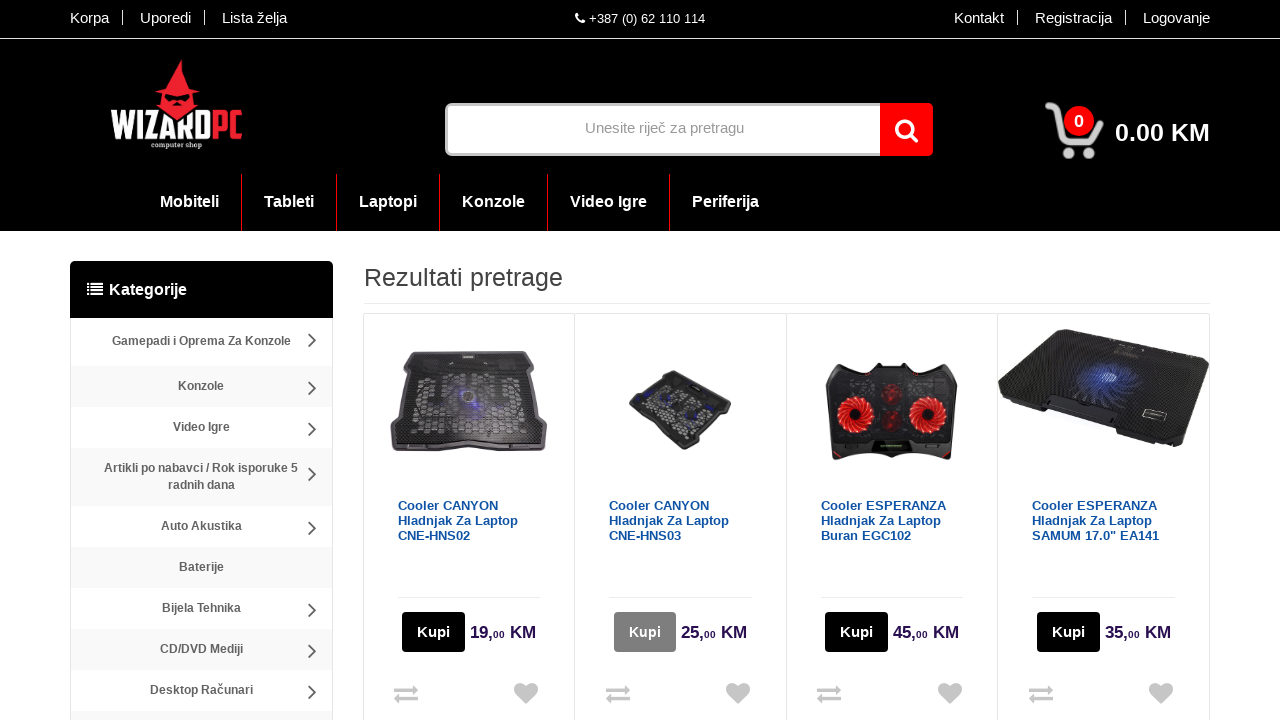